Navigates to the Visionsoft website and verifies the page loads successfully

Starting URL: http://www.visionsoft.hu/

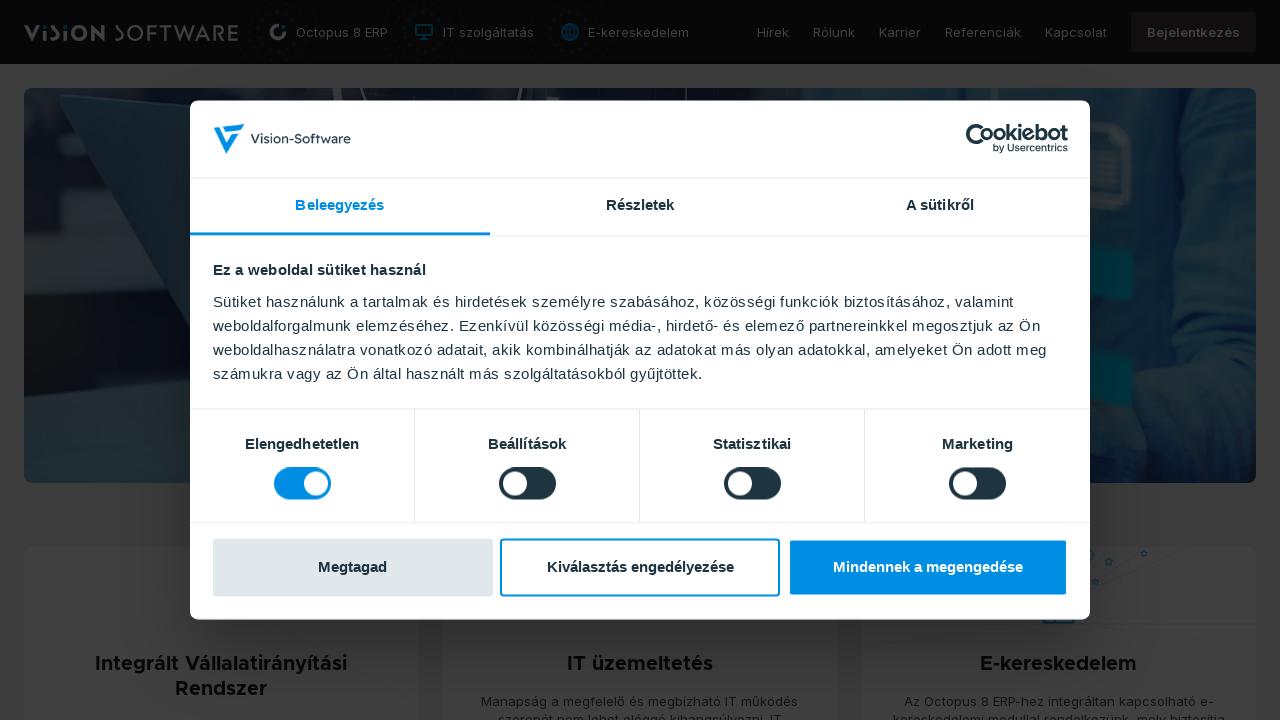

Waited for page DOM content to fully load
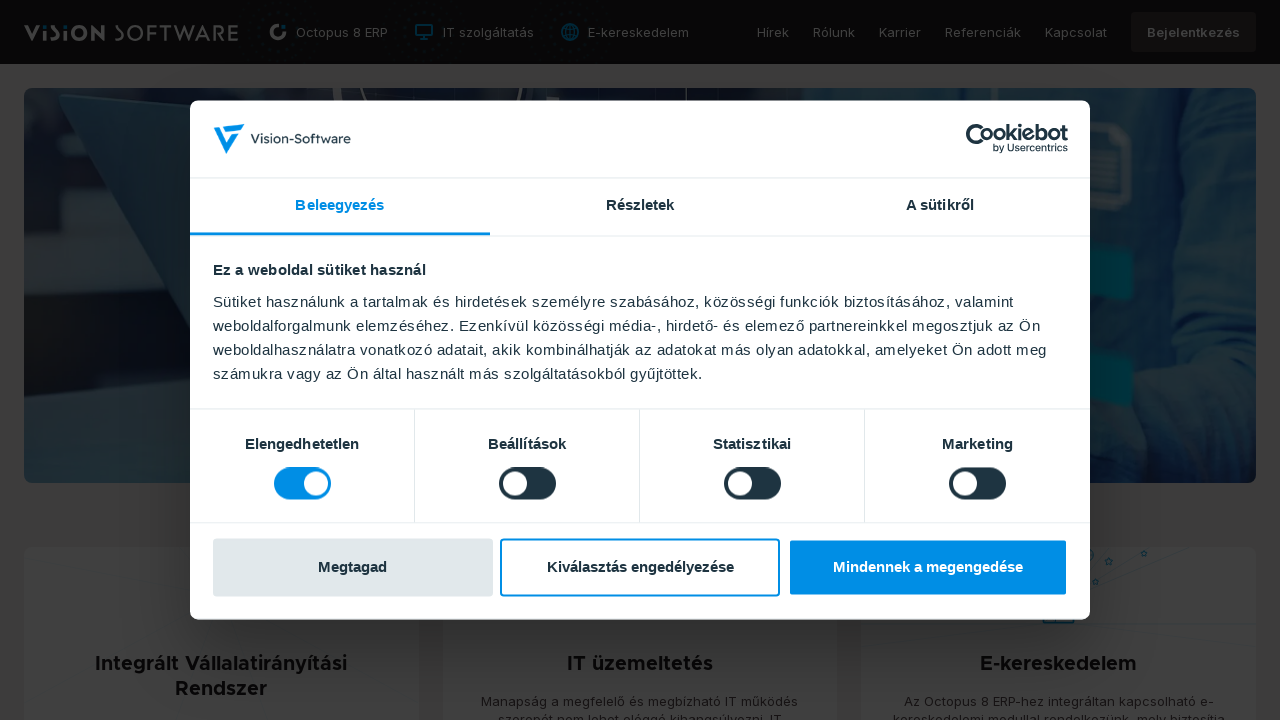

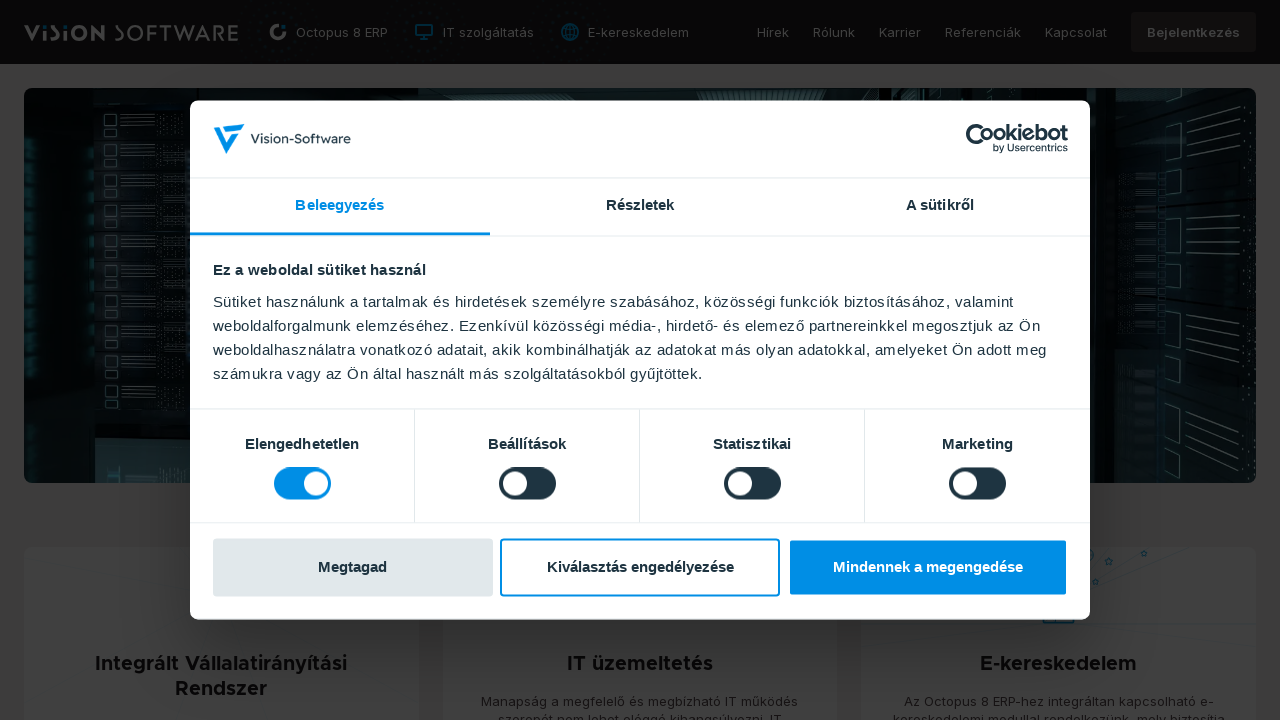